Navigates to RedBus website and attempts to wait for a non-existent element to test timeout behavior

Starting URL: https://www.redbus.in/

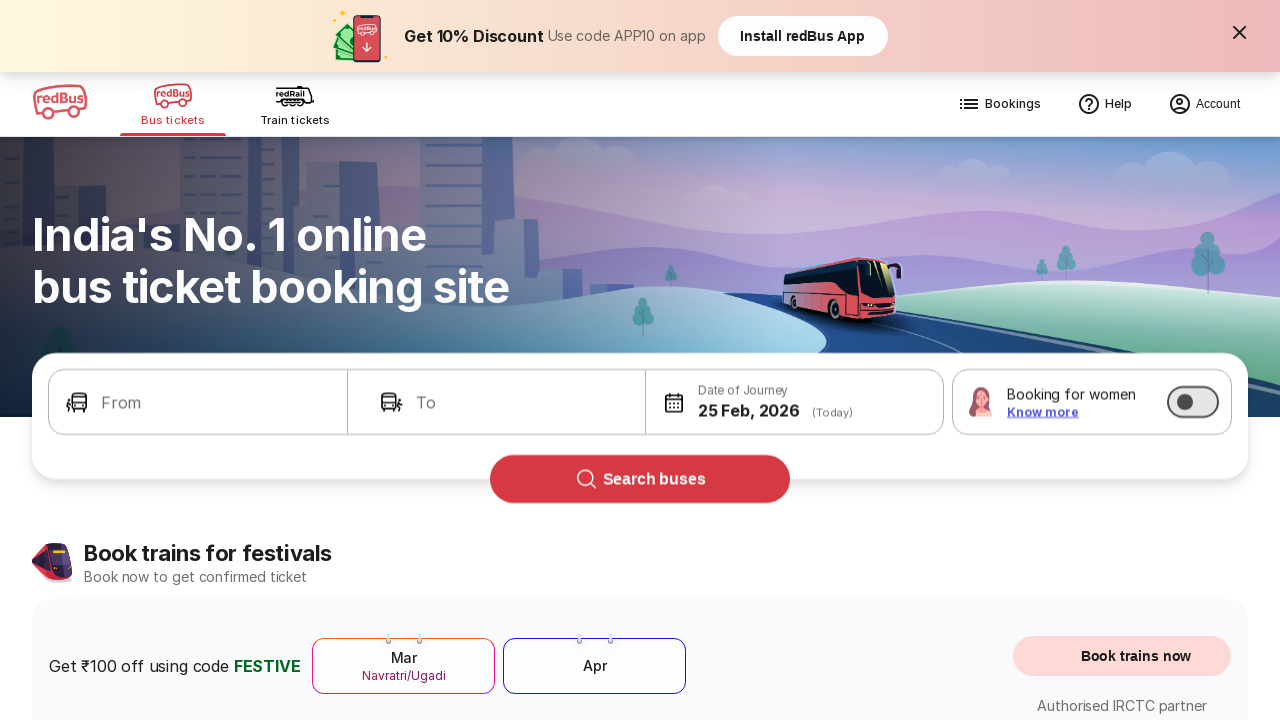

Navigated to RedBus website
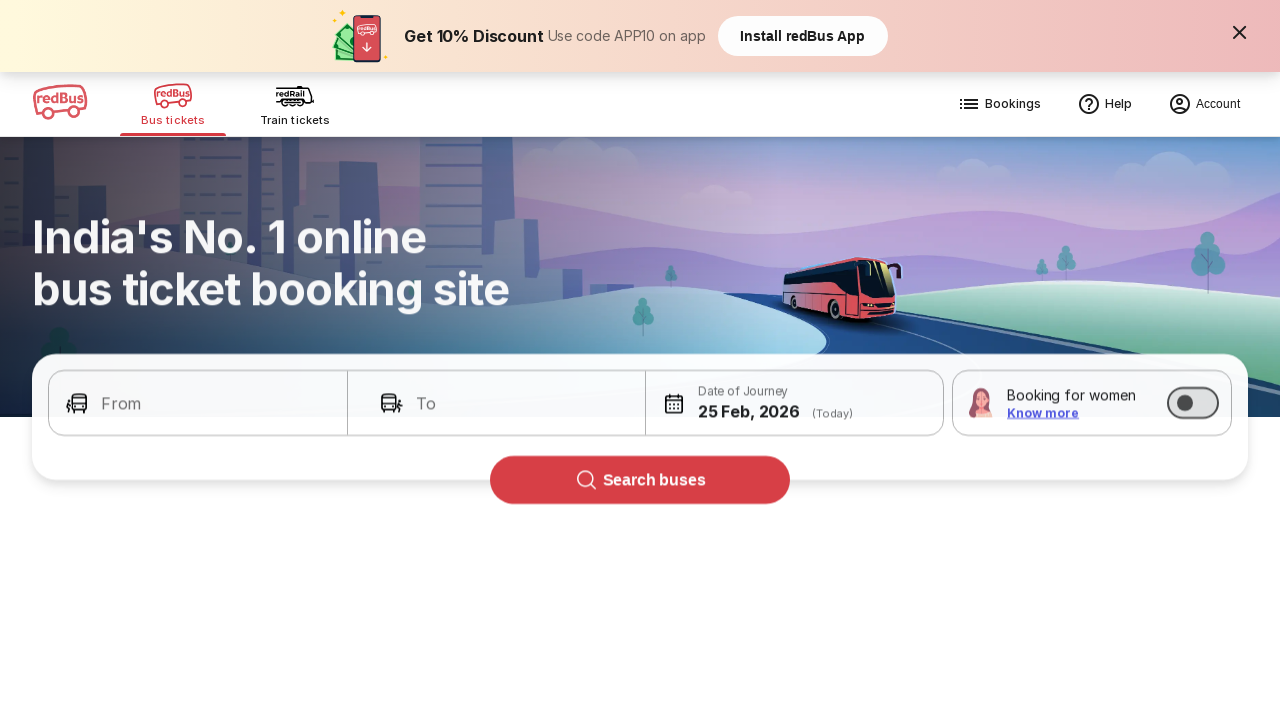

Wait for non-existent element timed out as expected
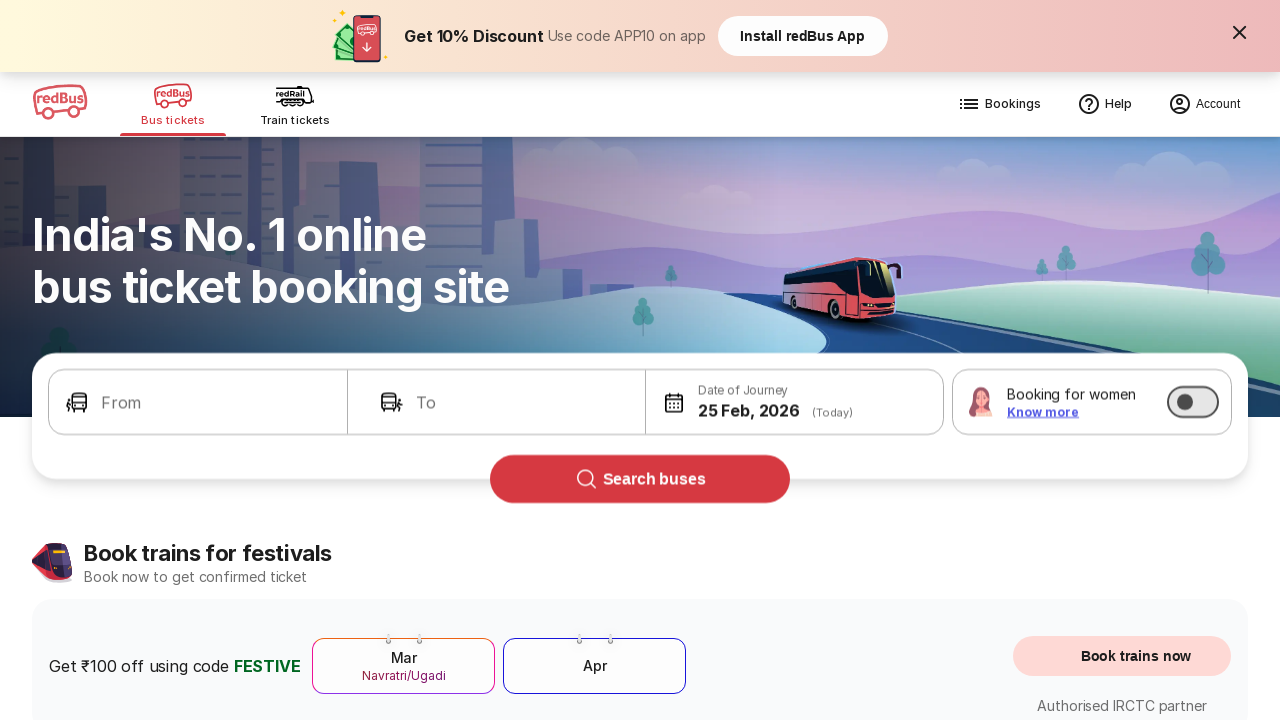

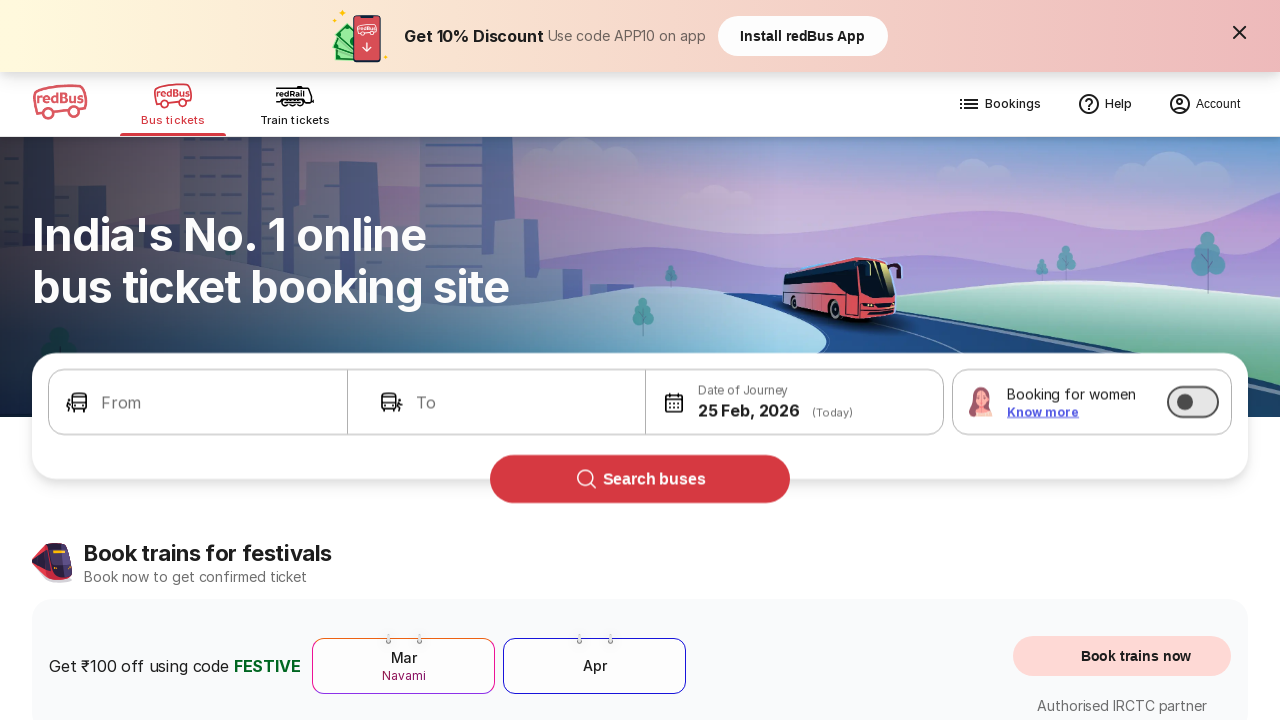